Tests the "Forgot Password?" link functionality by clicking the link and verifying navigation to the password reset page, then checking that the login title element is displayed.

Starting URL: https://adactinhotelapp.com/

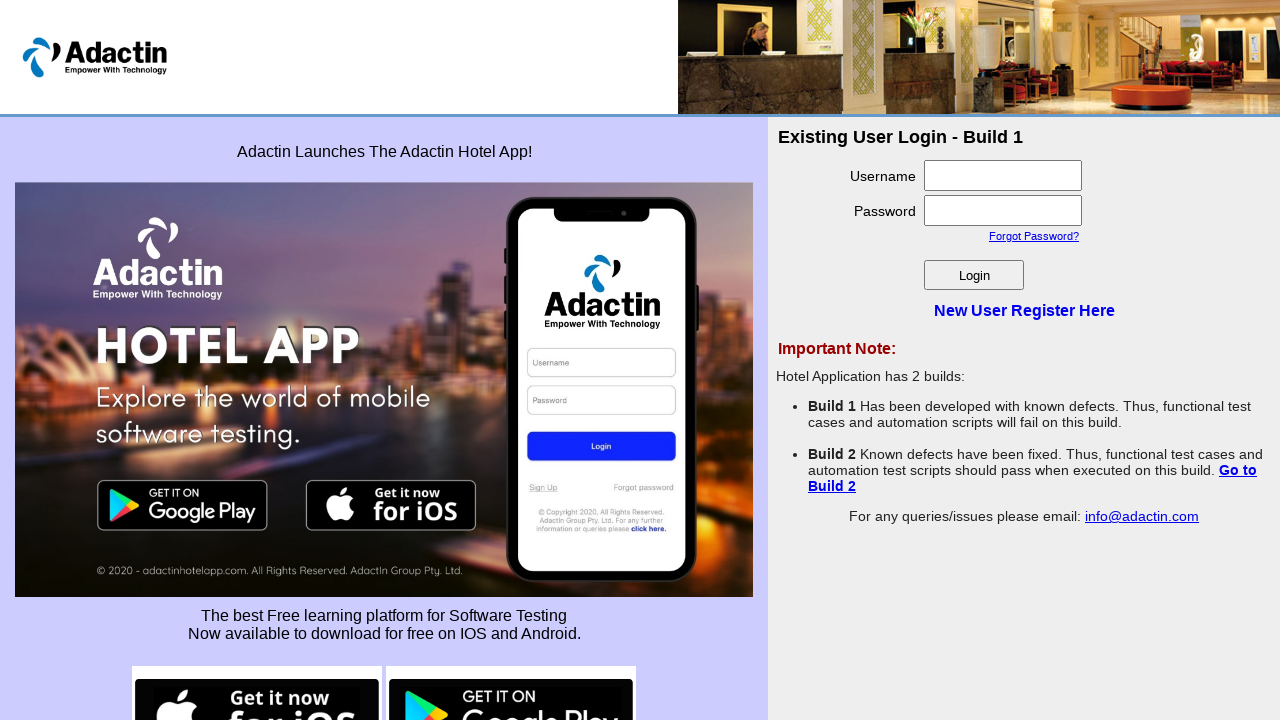

Clicked on the 'Forgot Password?' link at (1034, 236) on text=Forgot Password?
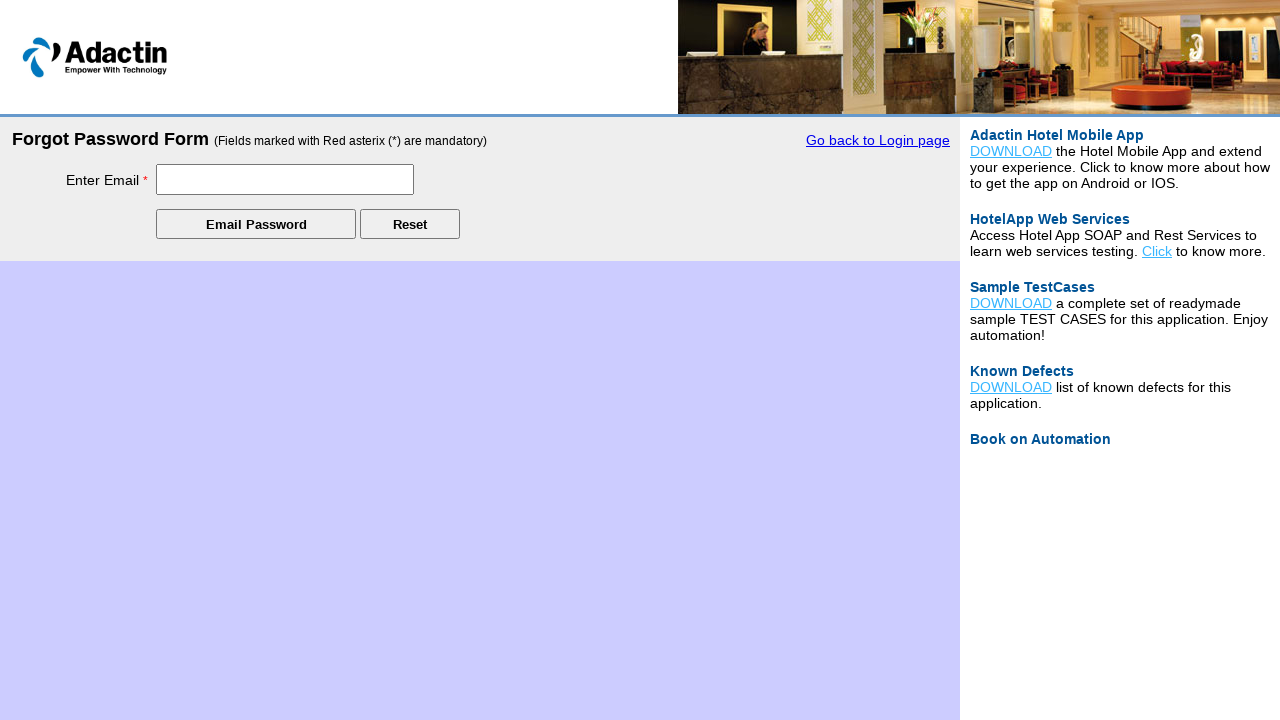

Waited for page to load (domcontentloaded state)
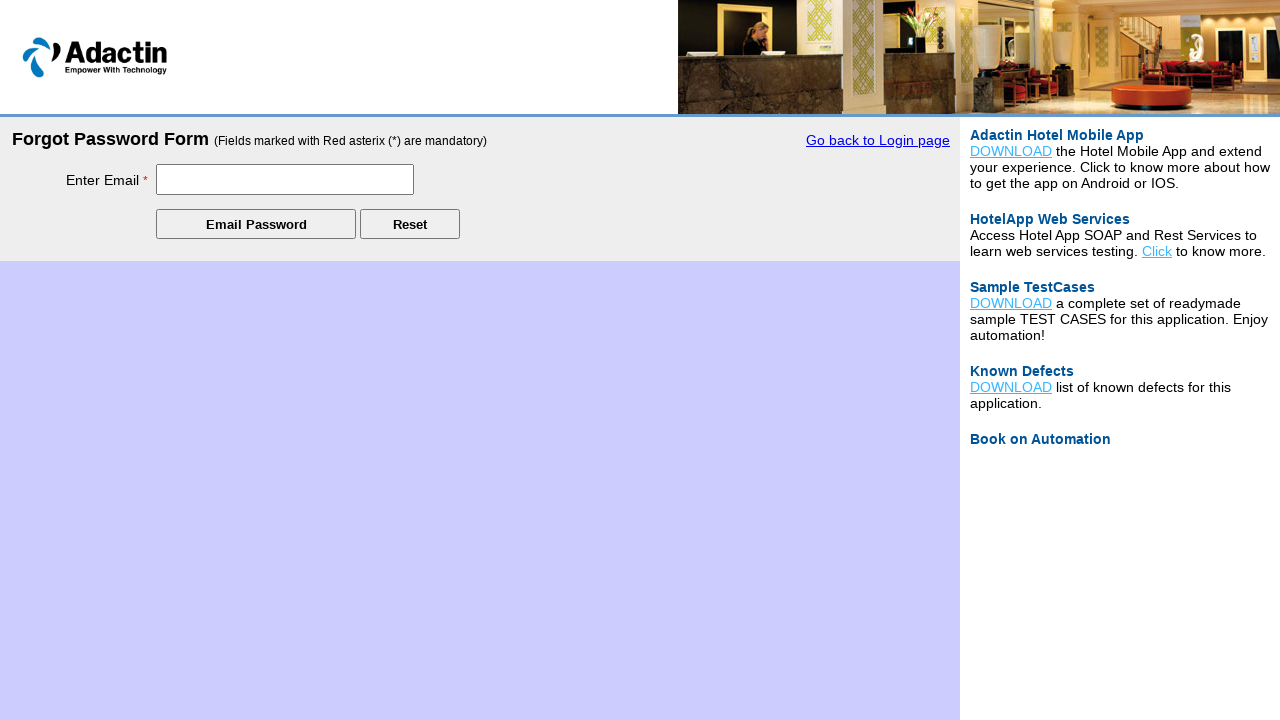

Verified the login title element is displayed on the forgot password page
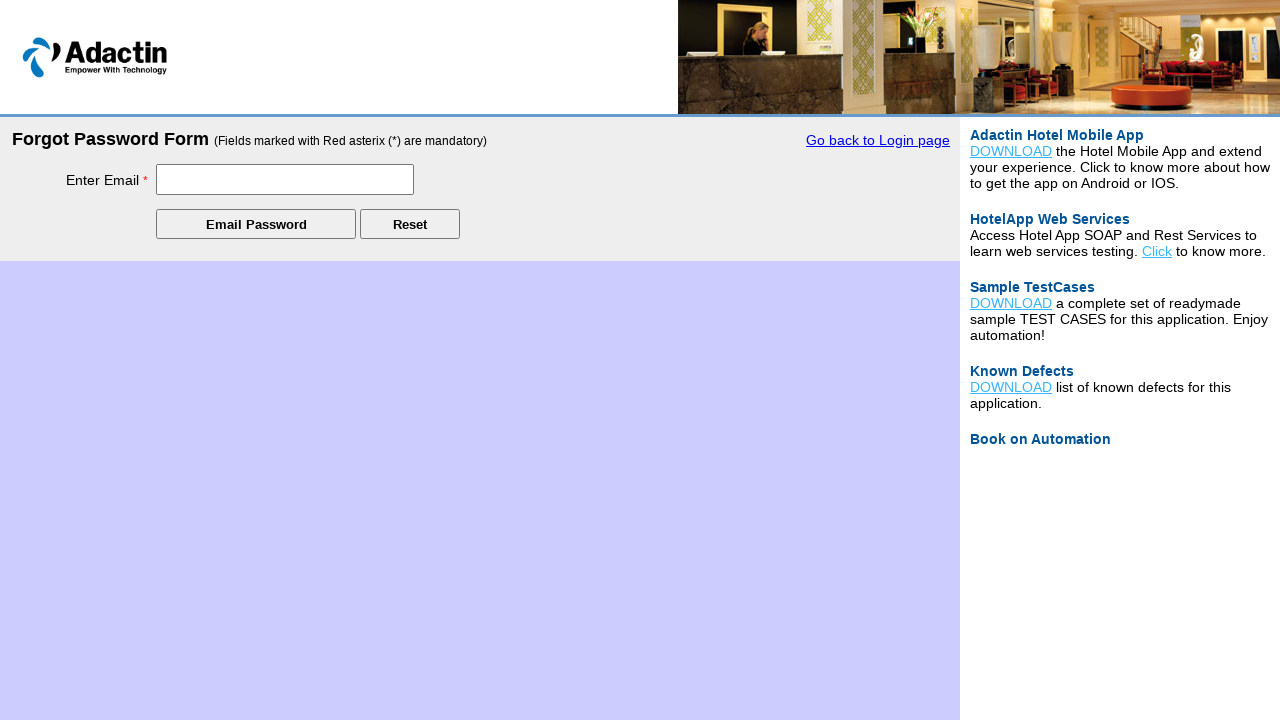

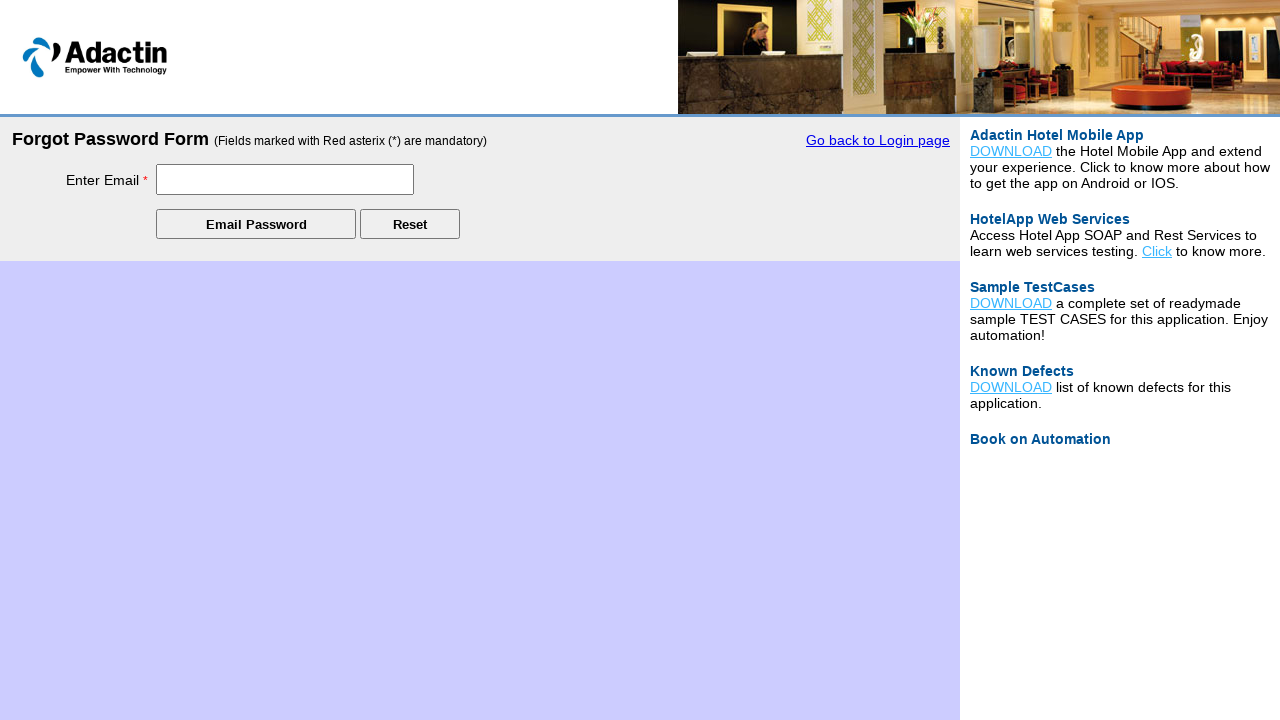